Tests various CSS and XPath text-based locator strategies on a practice automation website, including text matching, has-text, nth-match, and case-sensitive selectors.

Starting URL: https://rahulshettyacademy.com/AutomationPractice/

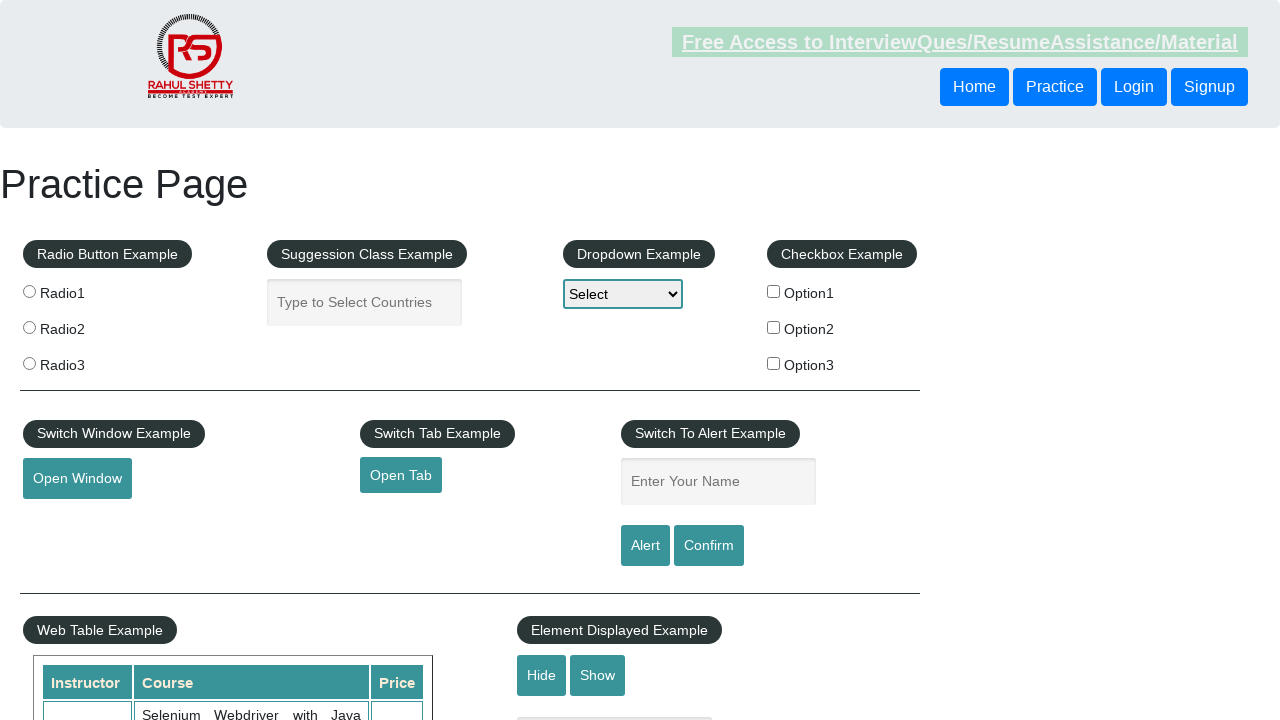

Located and waited for 'Element Displayed Example' text element
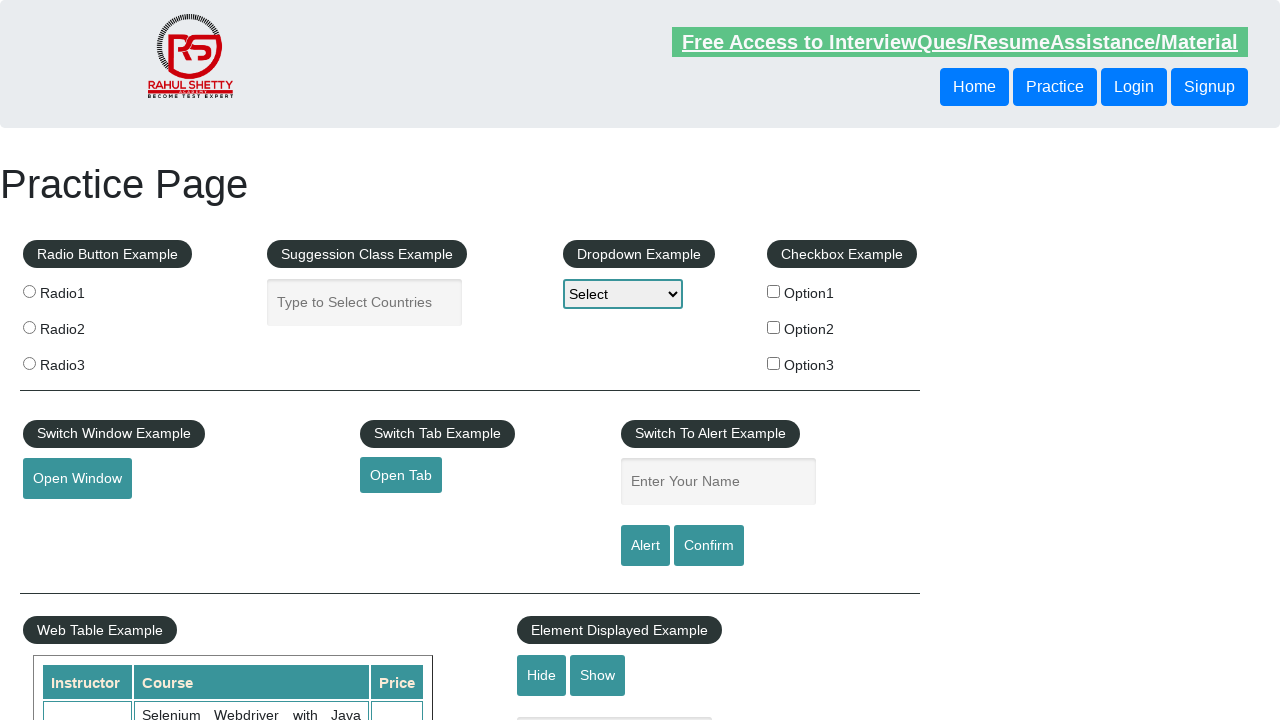

Located and waited for h1 element containing 'practice' text
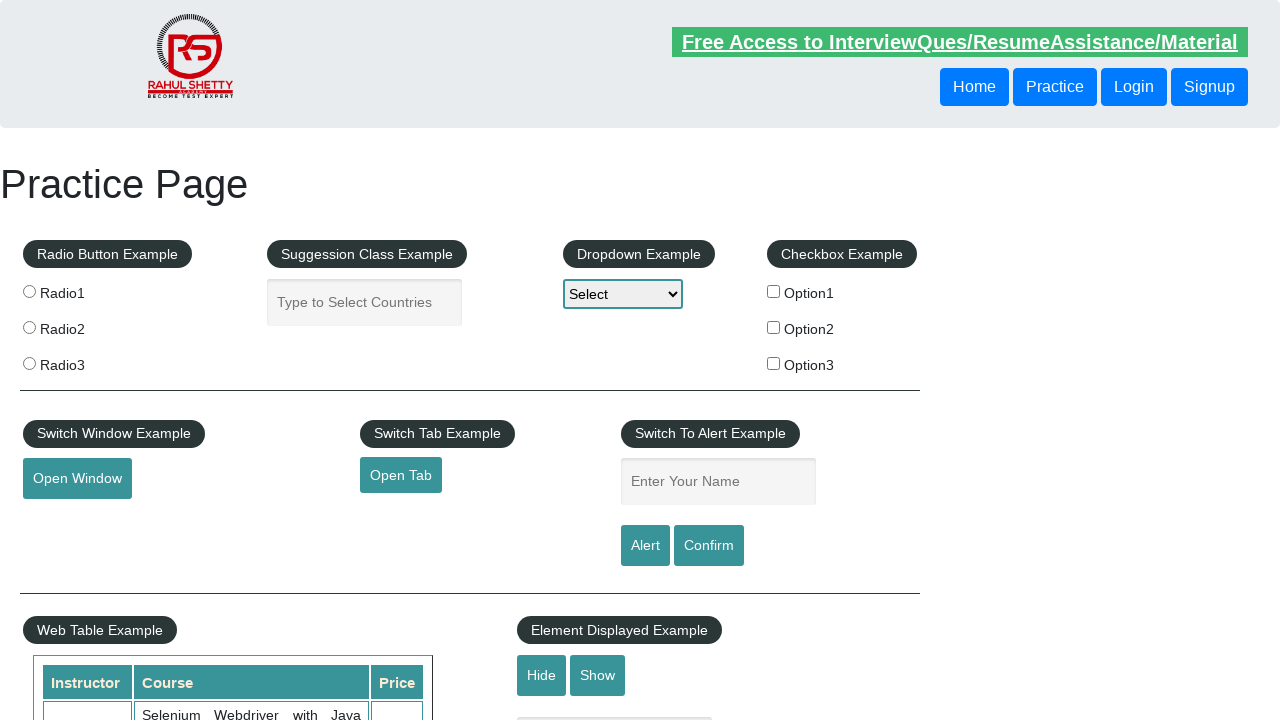

Located and waited for 'switch tab' text element within .cen-align class
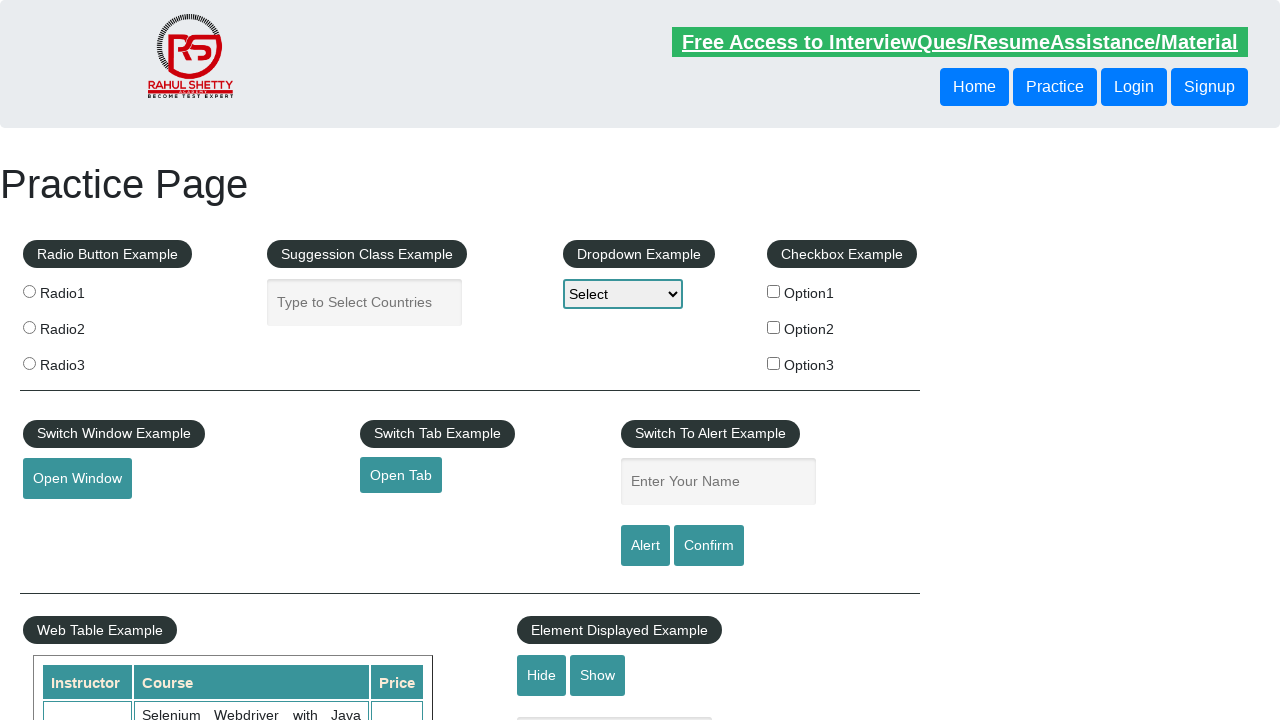

Located and waited for case-sensitive 'Suggession Class Example' text element
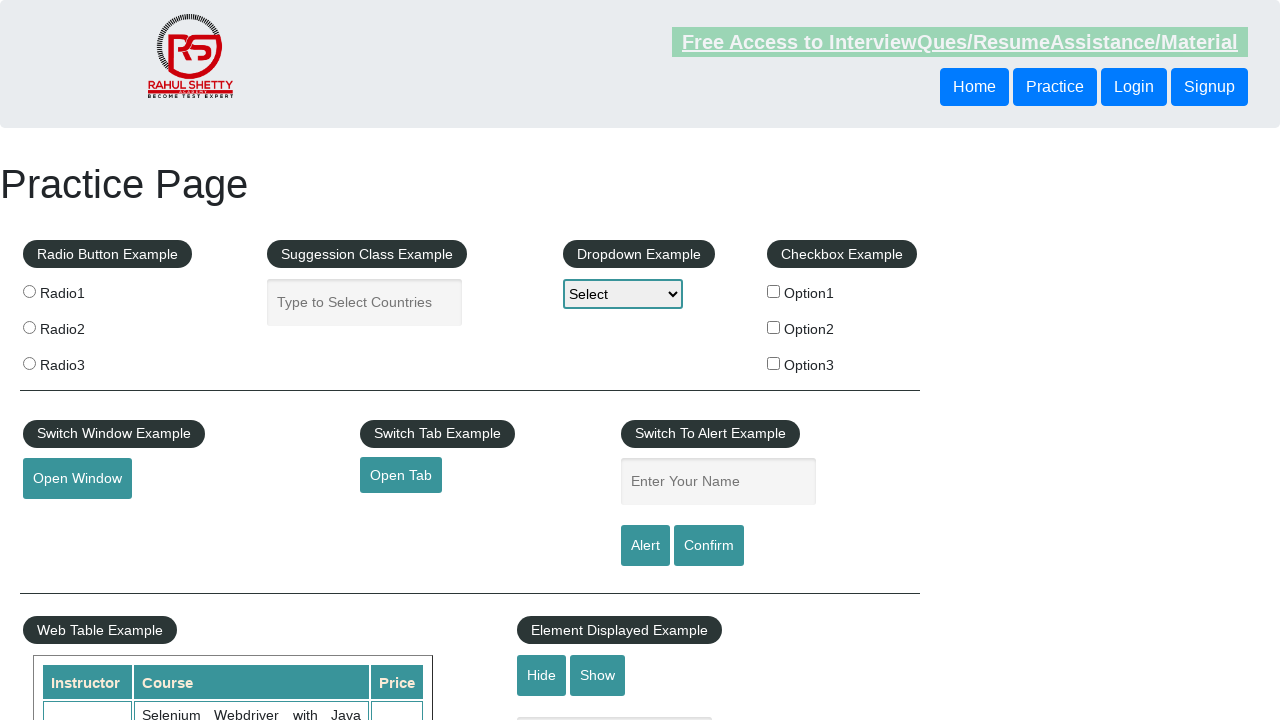

Located and waited for first element matching either 'Suggession Class example' or 'Suggession Class Example' using OR logic
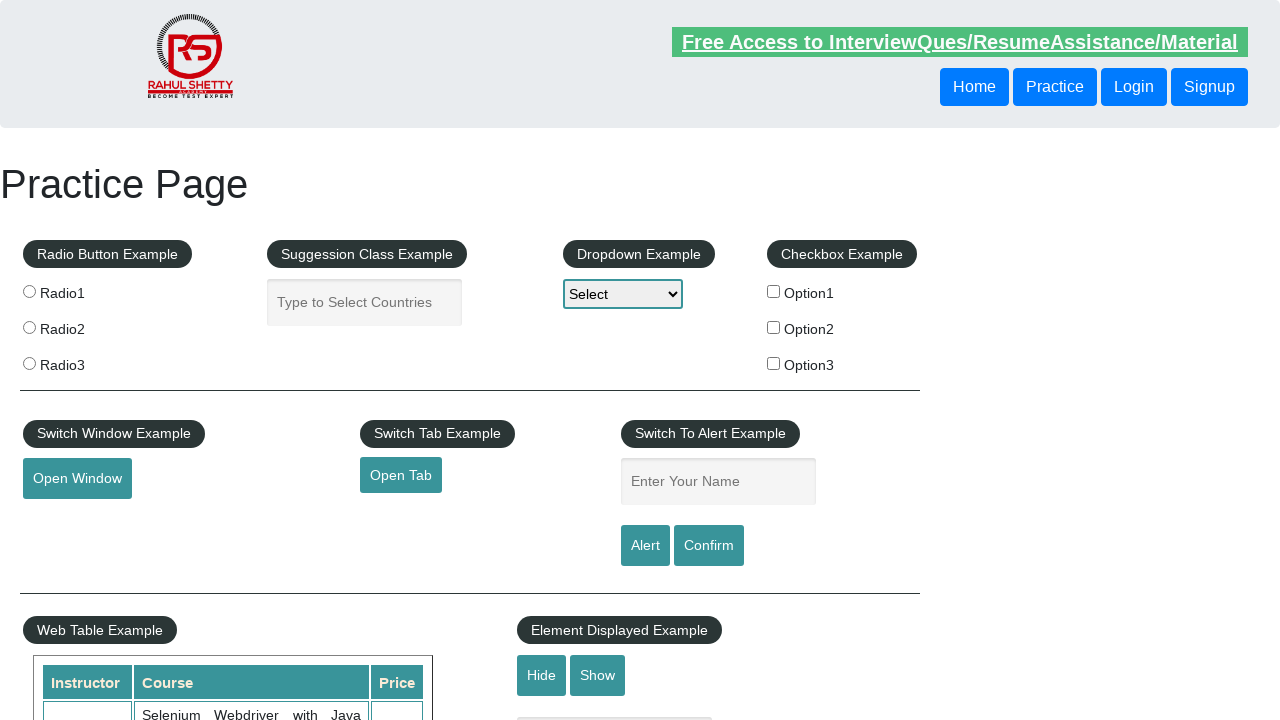

Located and waited for 3rd element containing 'practice' text
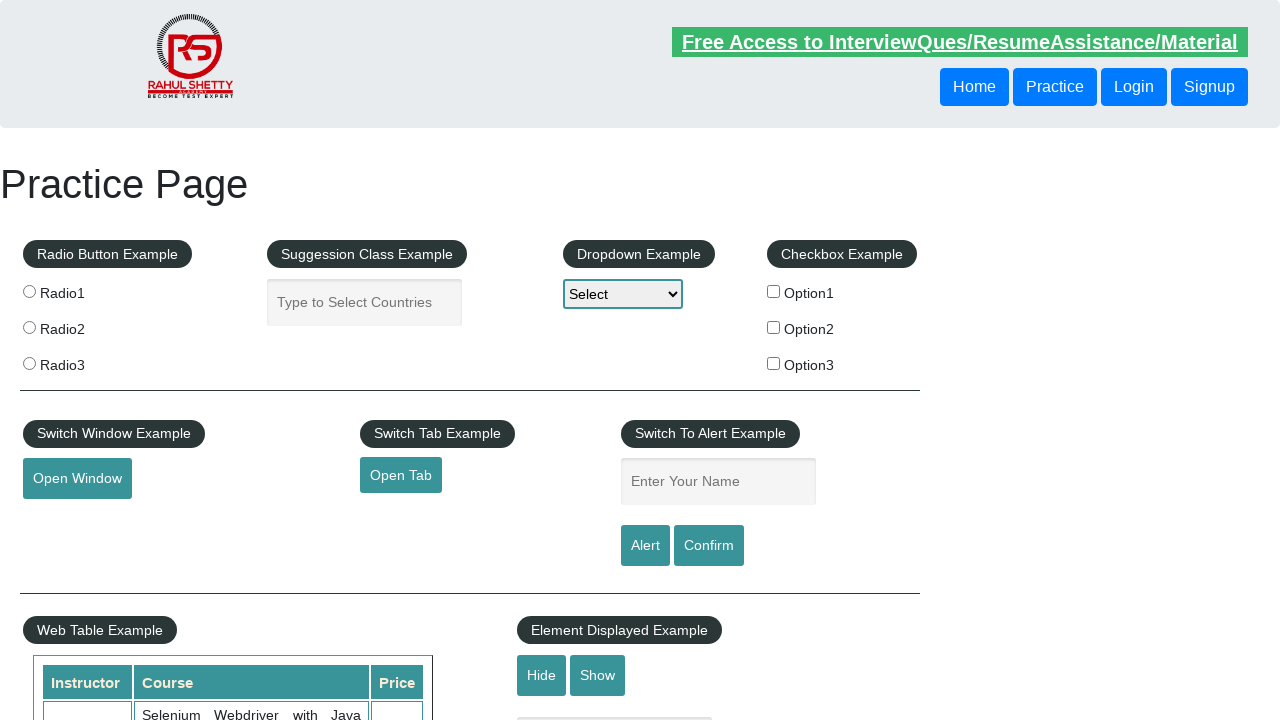

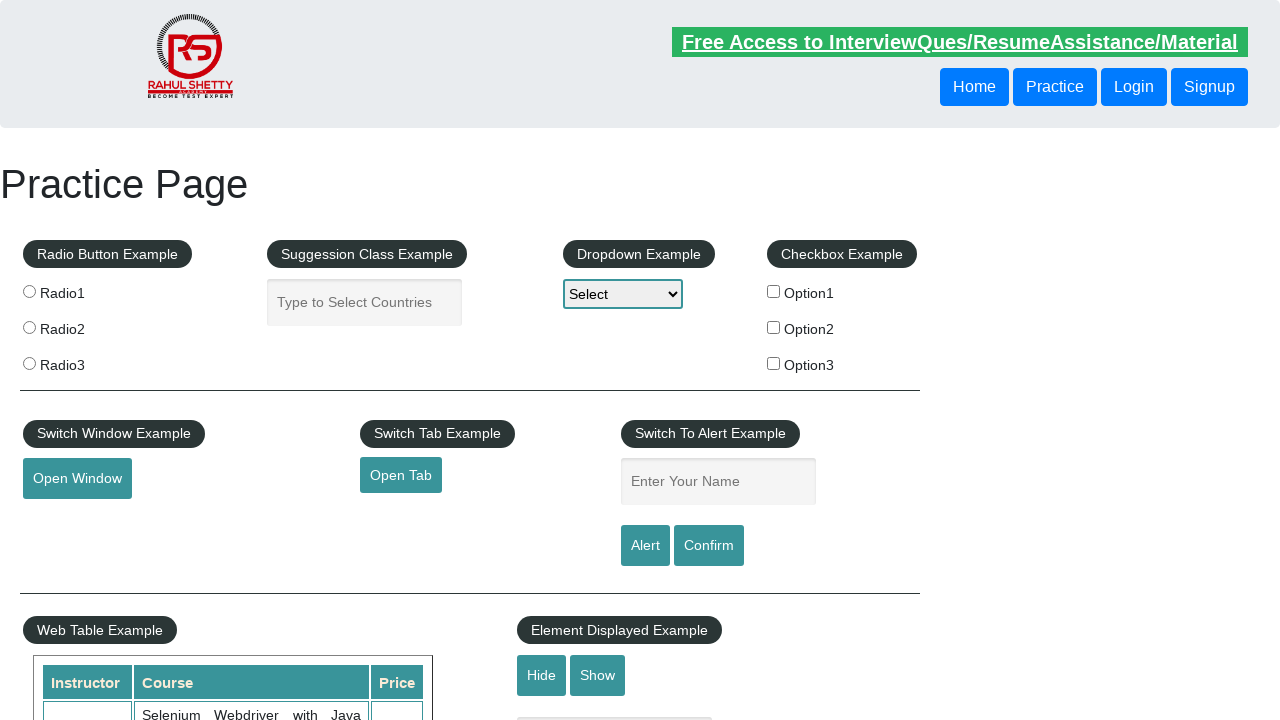